Tests Madhur Couriers tracking search functionality by entering a tracking number and verifying results are displayed

Starting URL: https://www.madhurcouriers.in/CNoteTracking

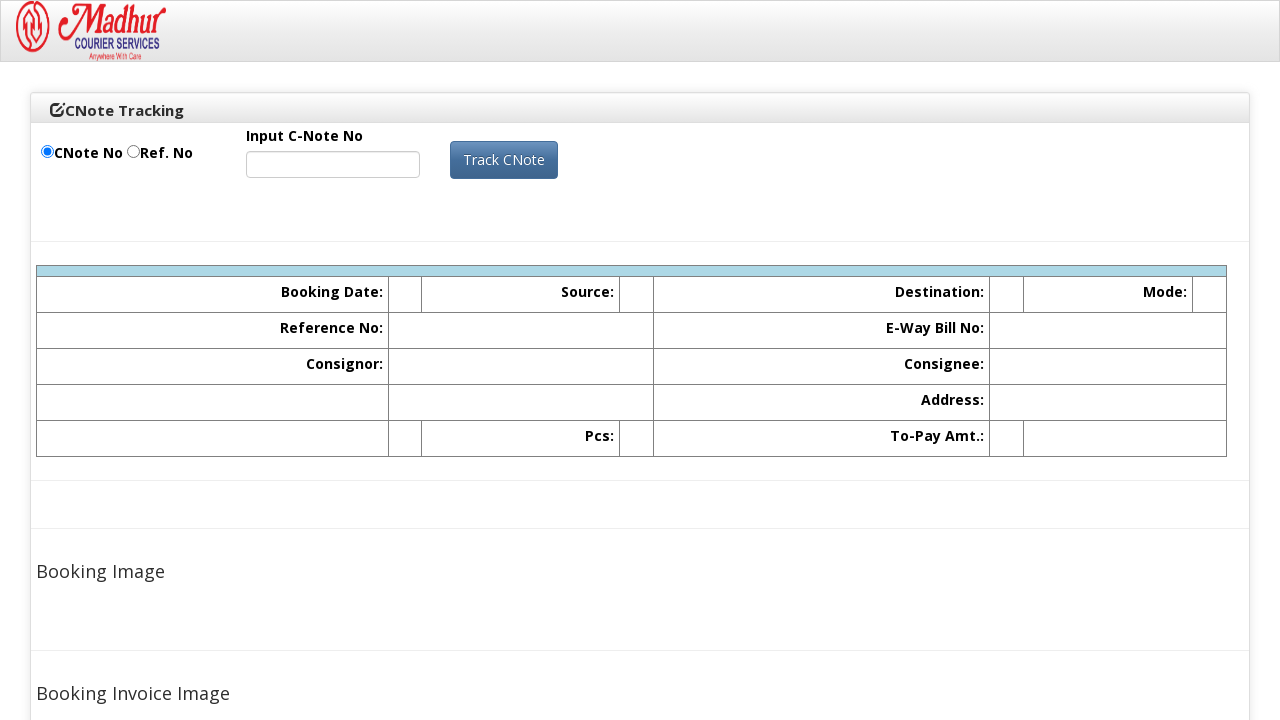

Filled tracking number 'p304416565' in search field on #ContentPlaceHolder1_txtCNote
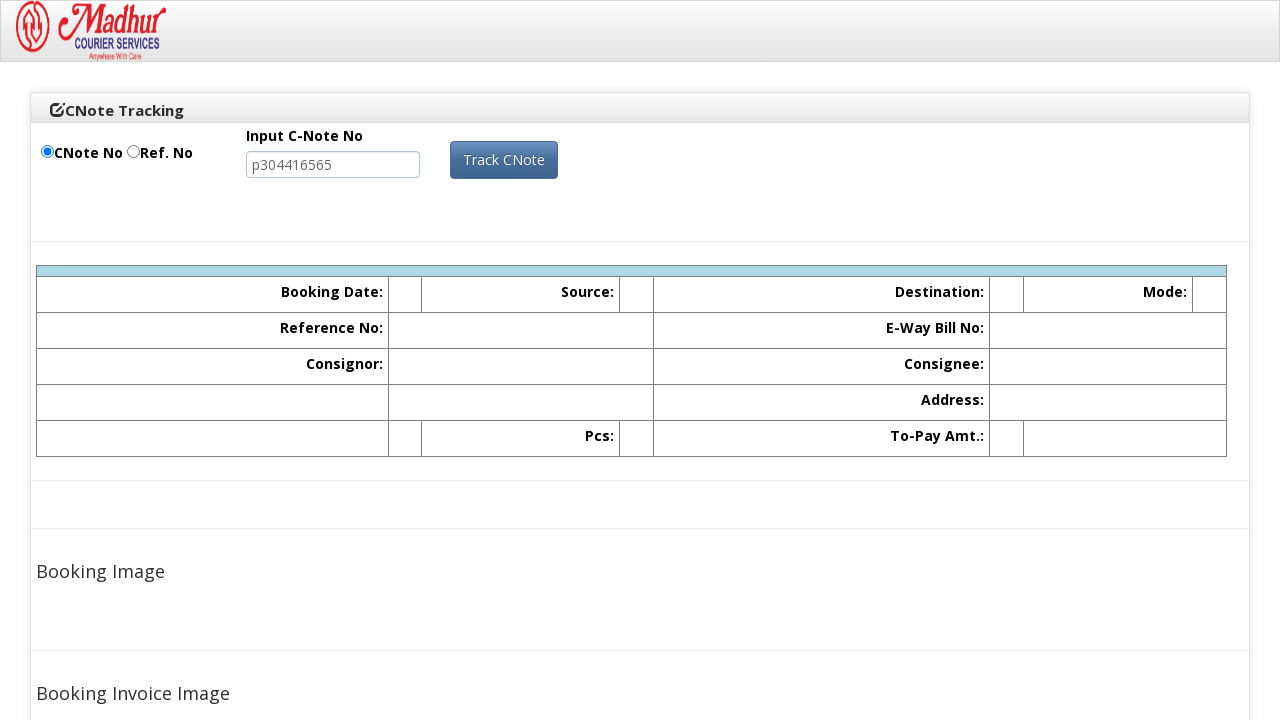

Pressed Enter to submit tracking search on #ContentPlaceHolder1_txtCNote
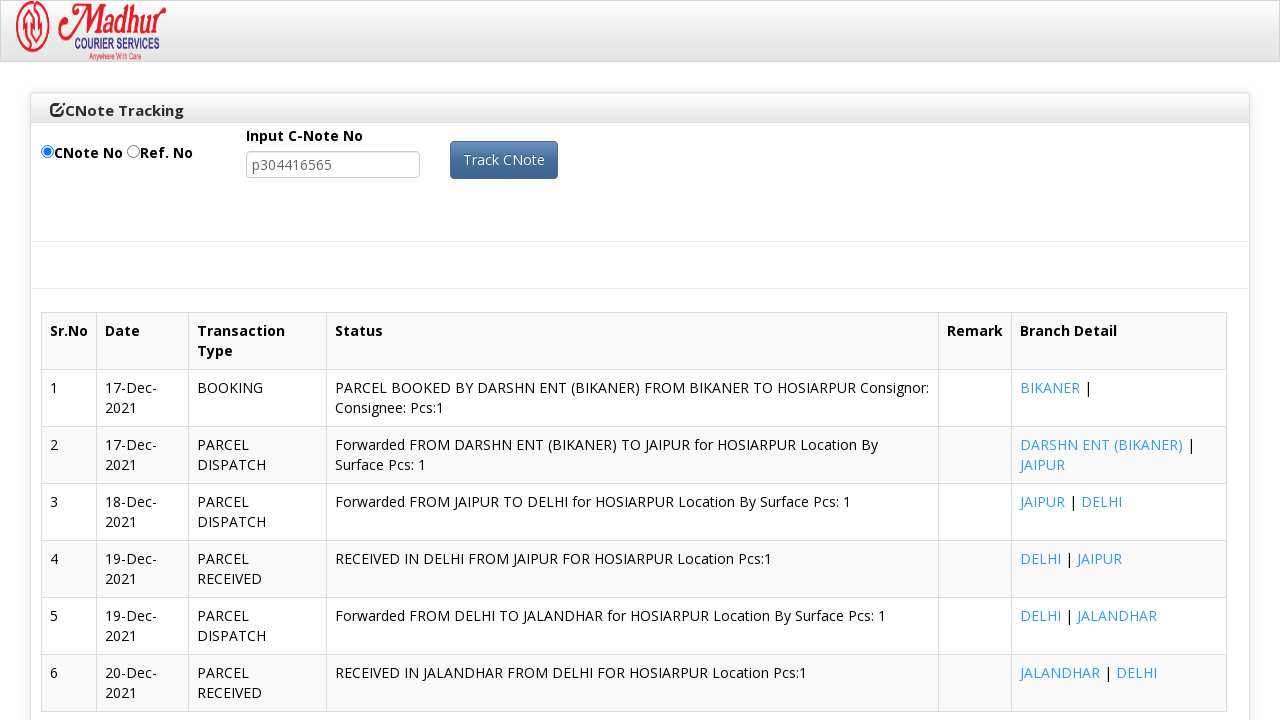

Tracking results table appeared and loaded successfully
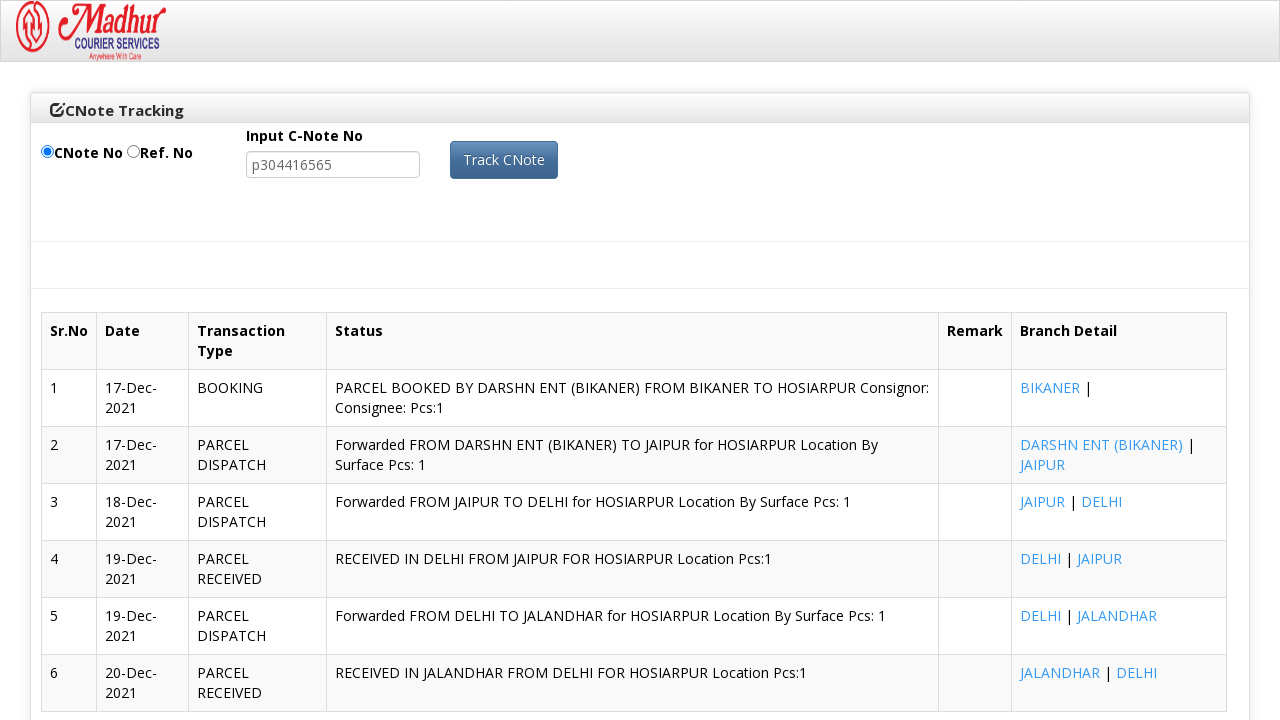

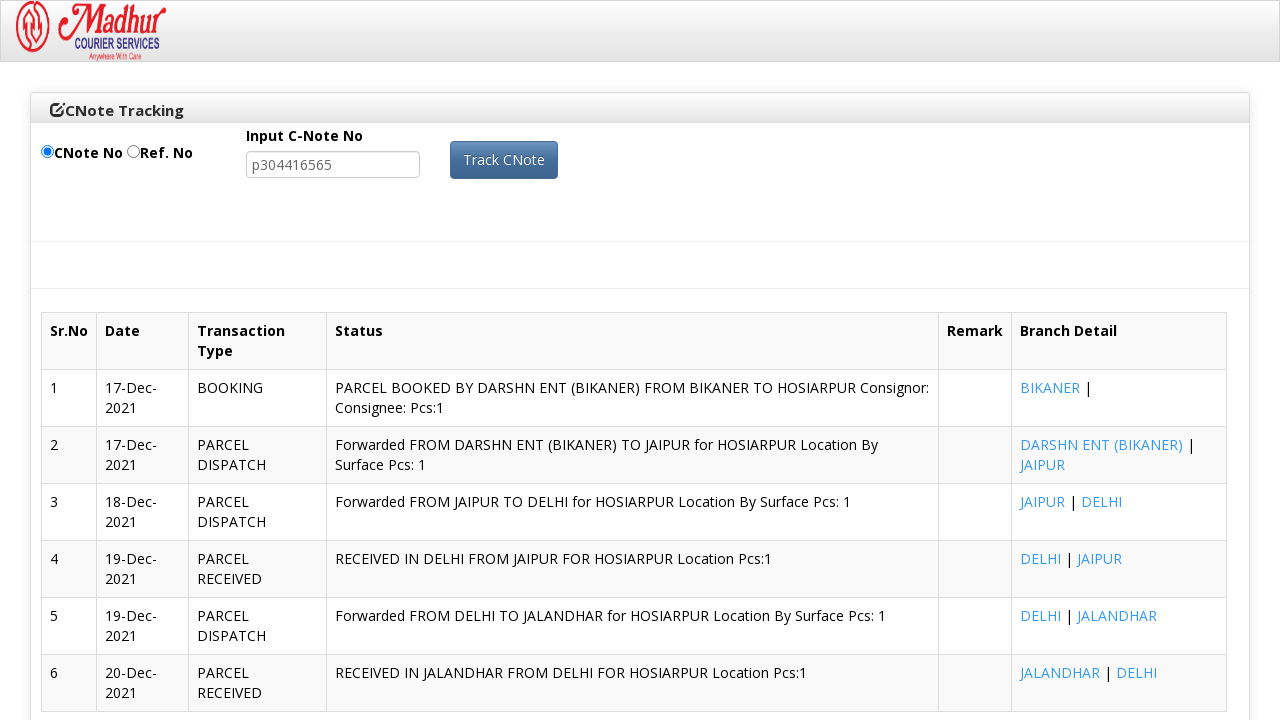